Navigates to Spotify homepage and extracts all h1 and h2 elements to verify their presence on the page

Starting URL: https://www.spotify.com

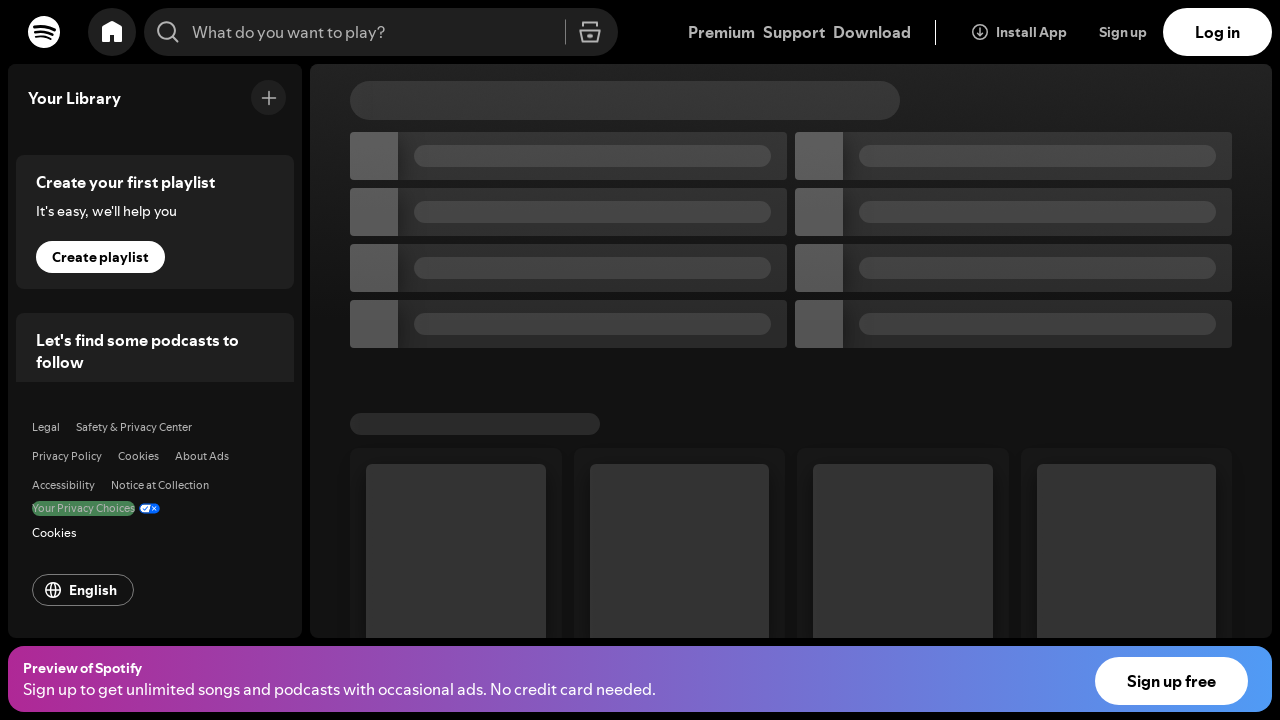

Retrieved page title
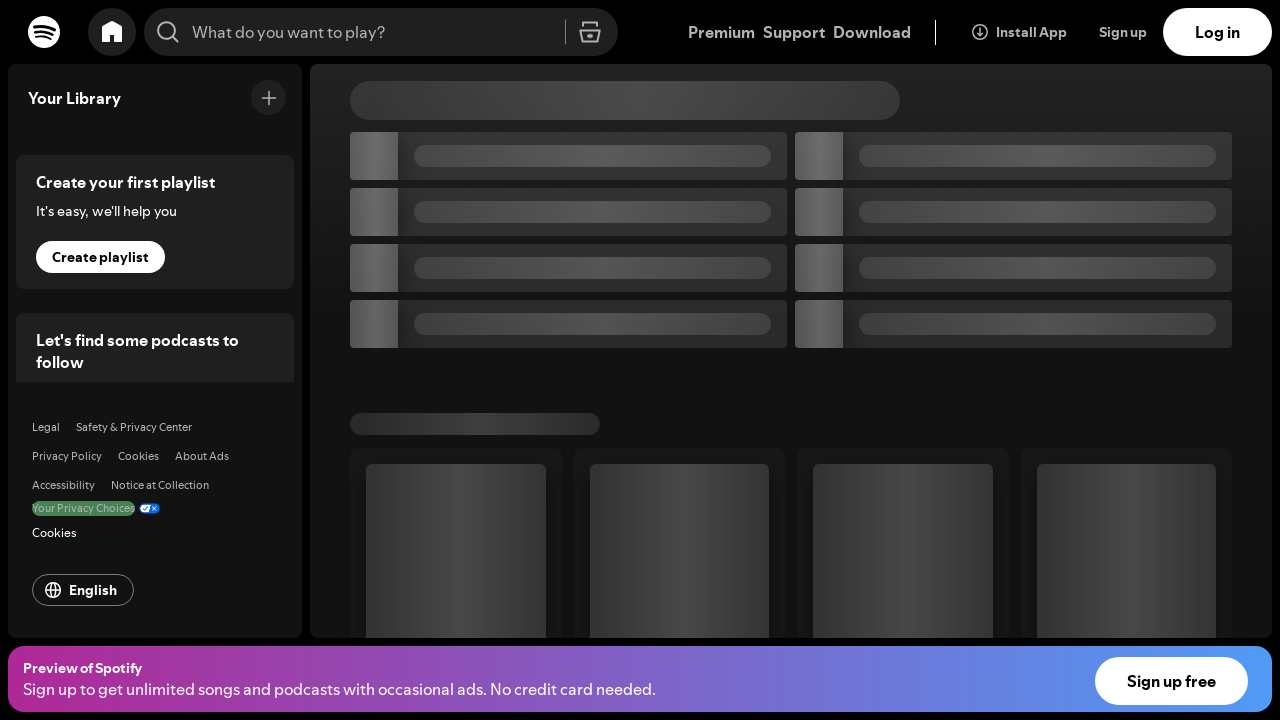

Retrieved current URL
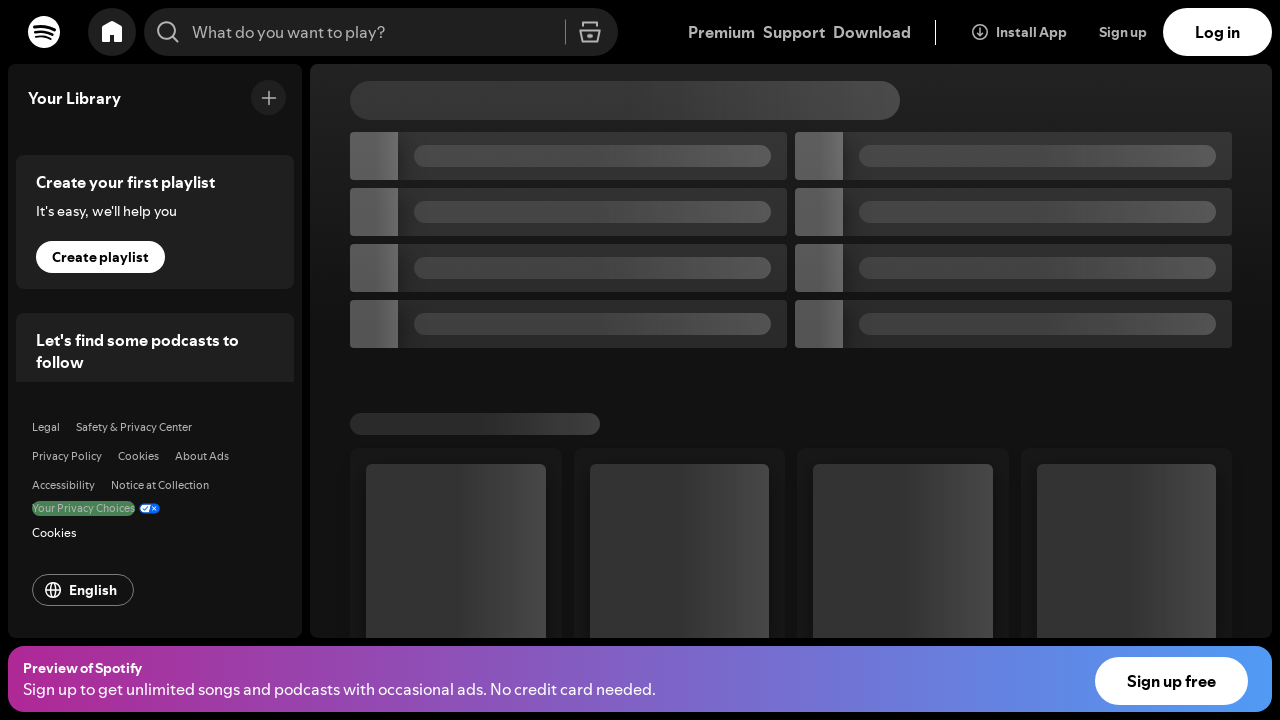

Found 3 h1 elements on Spotify homepage
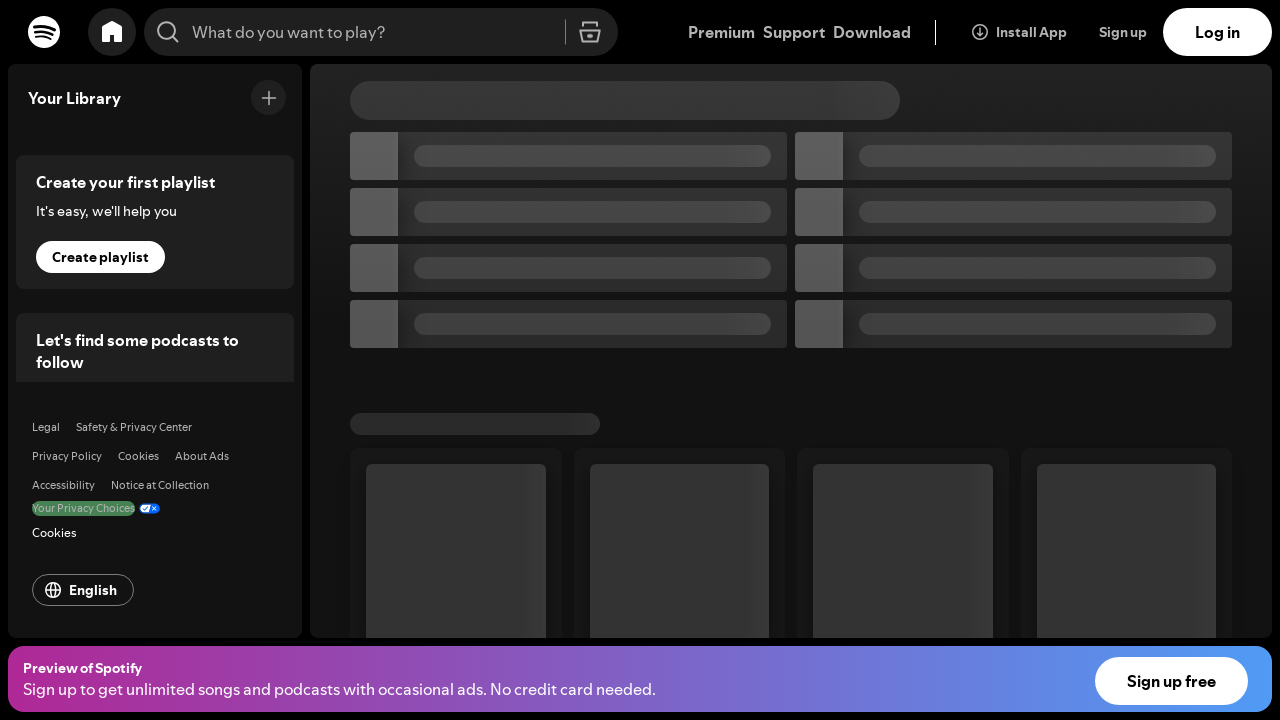

Extracted h1 element text: Your Library
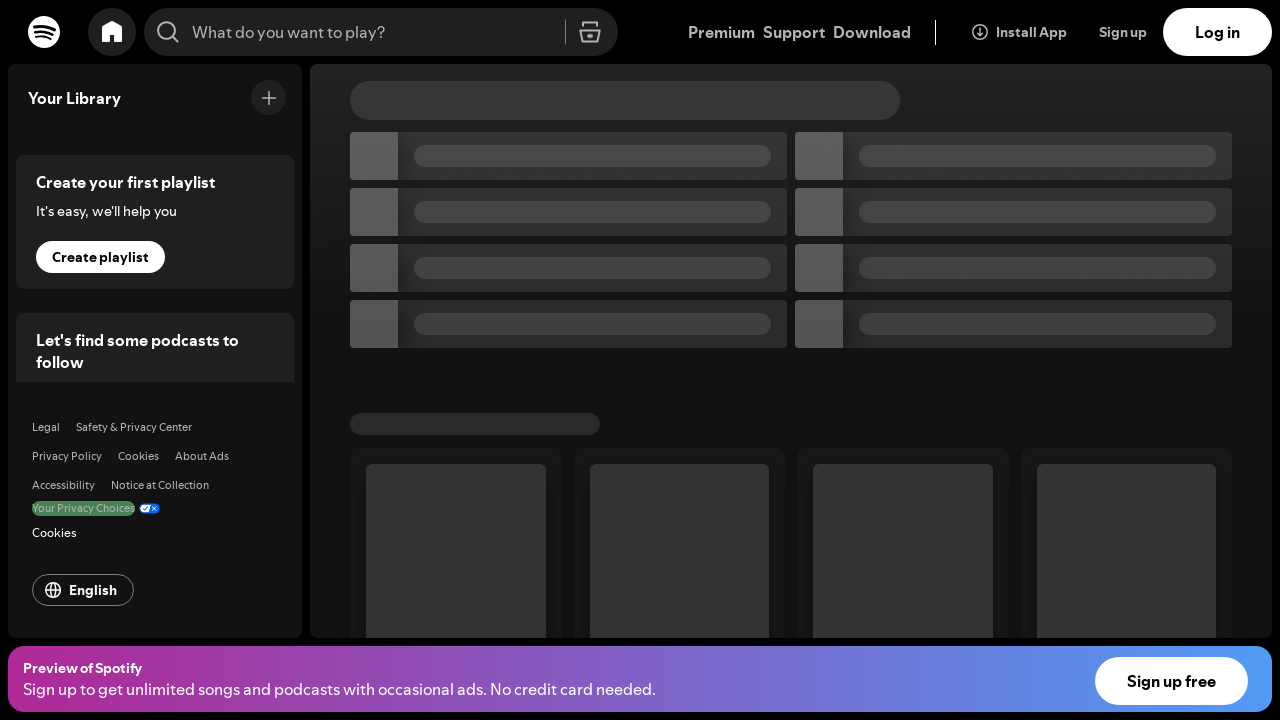

Extracted h1 element text: Home
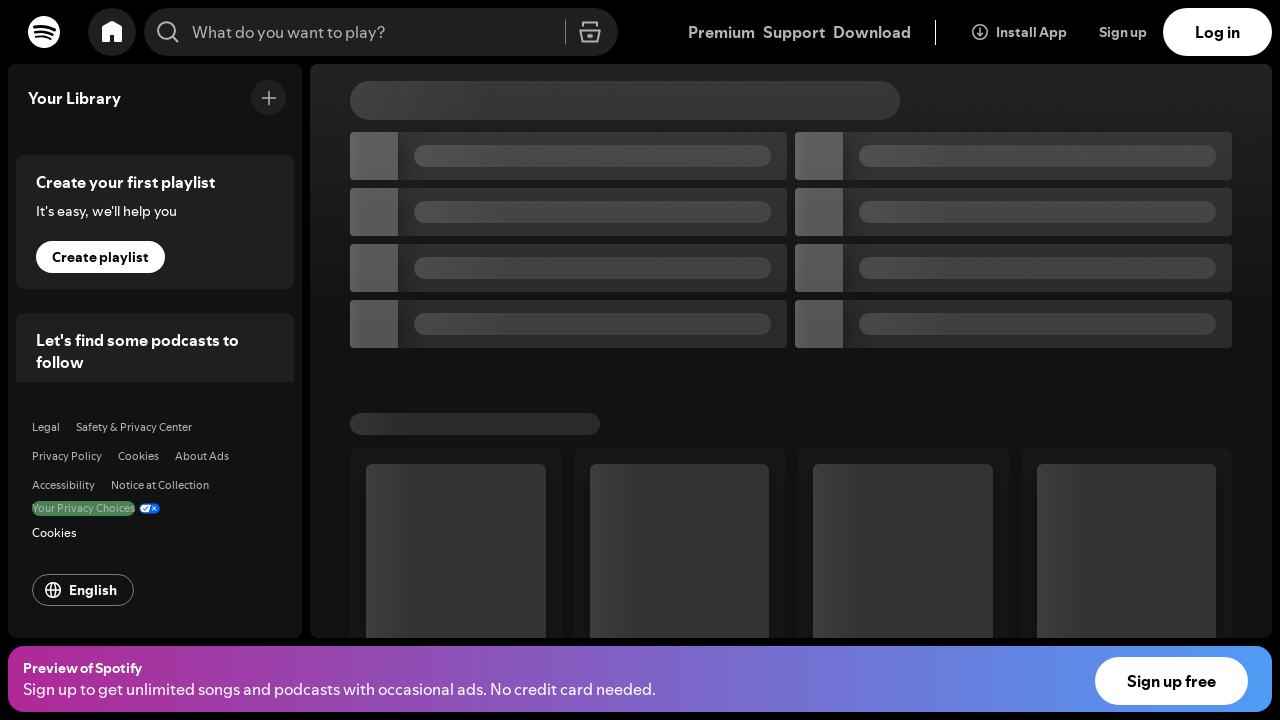

Extracted h1 element text: Choose a language
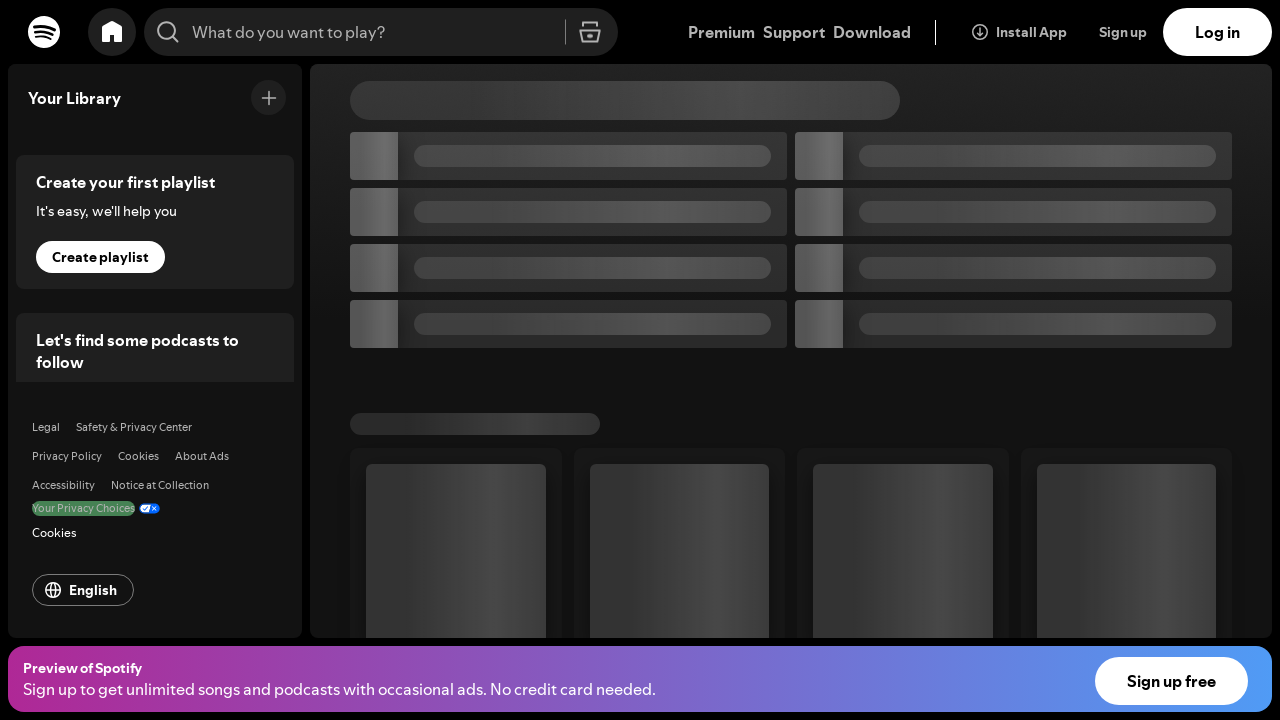

Found 2 h2 elements on Spotify homepage
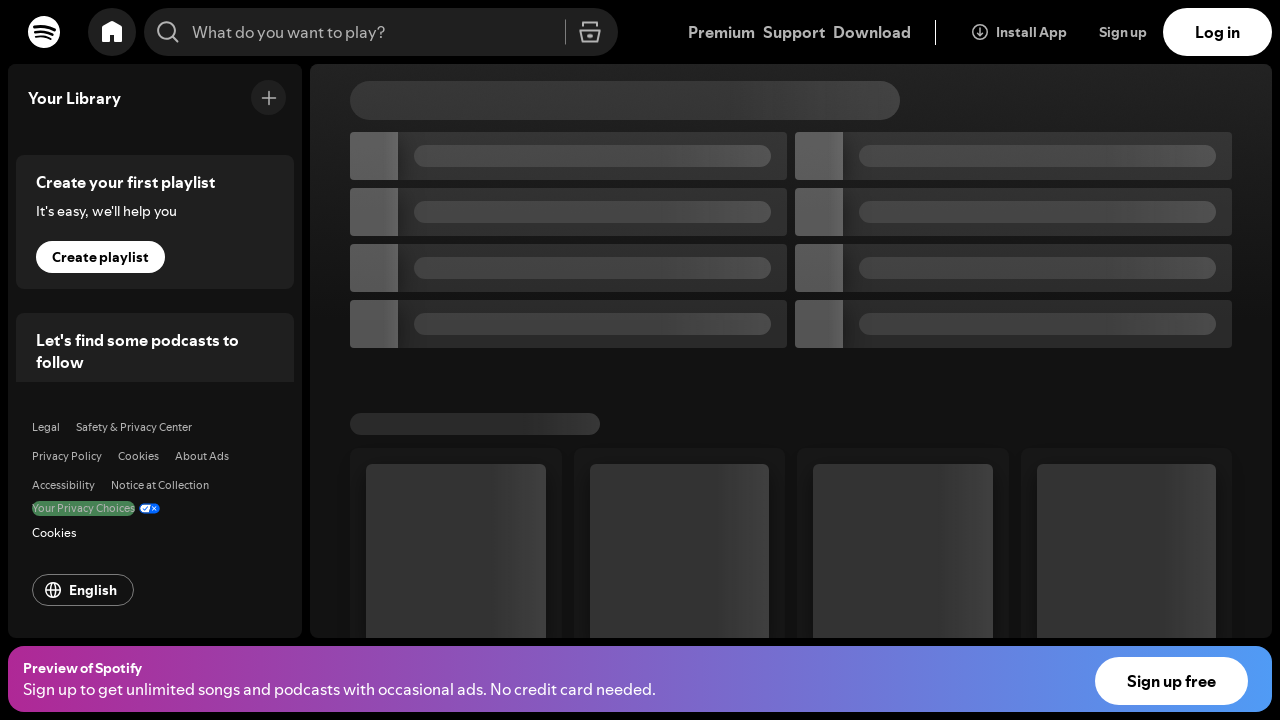

Extracted h2 element text: 
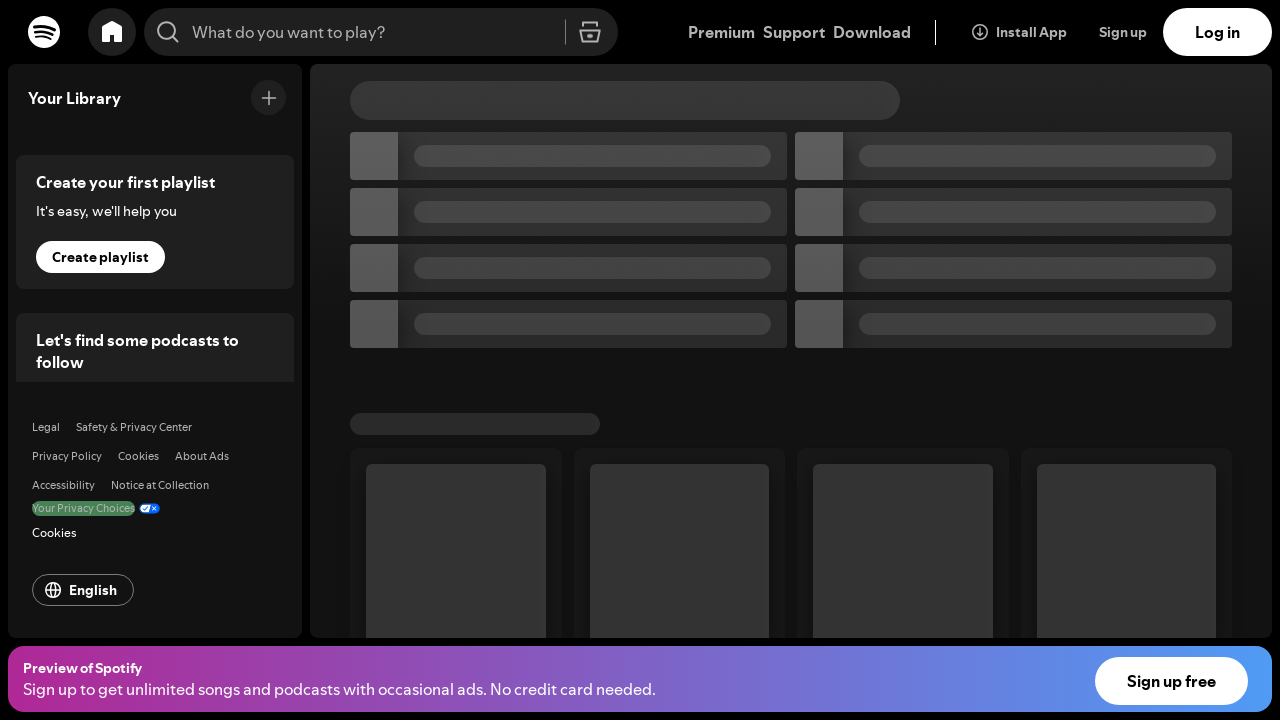

Extracted h2 element text: Tailored Advertising Opt-out
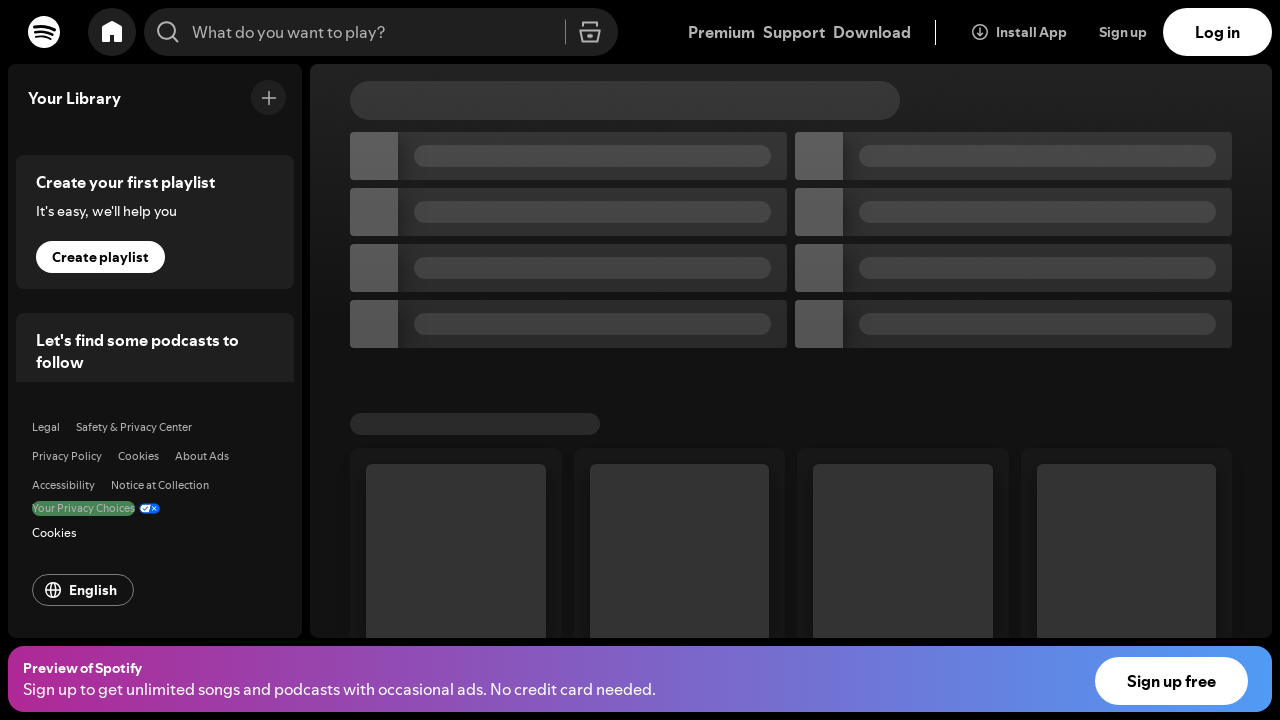

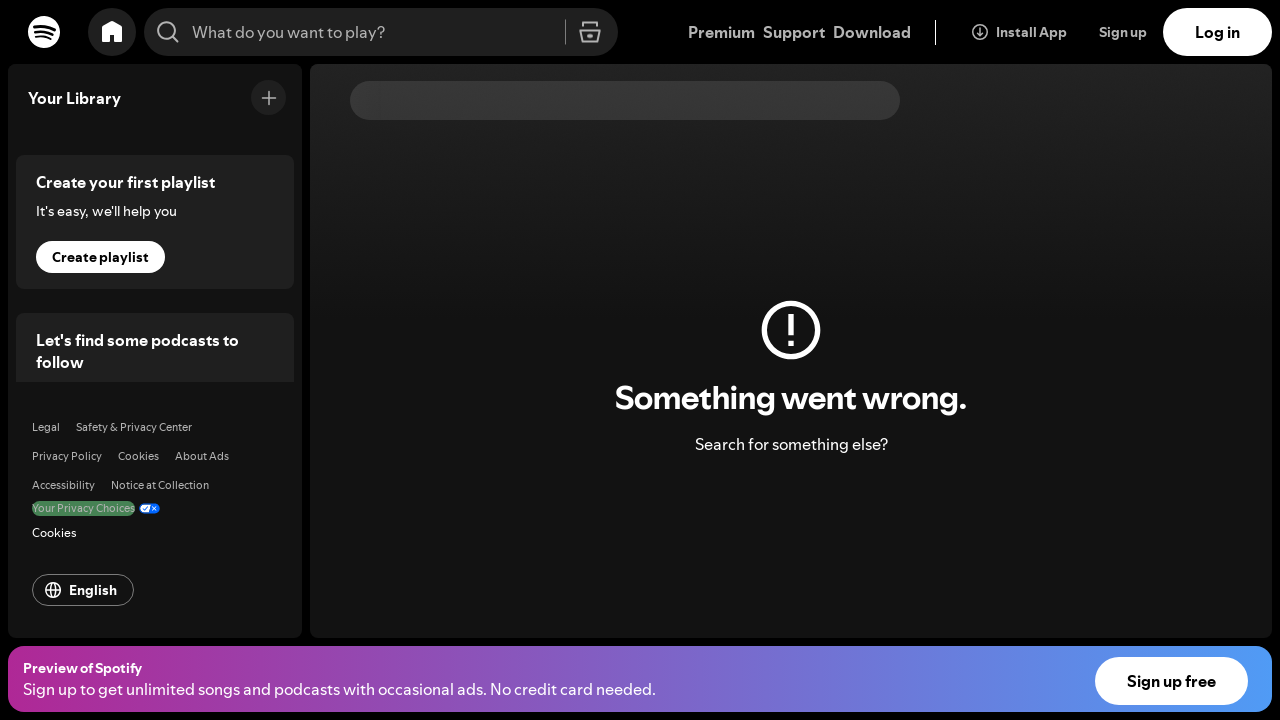